Tests selecting multiple non-consecutive items using Ctrl+Click

Starting URL: https://automationfc.github.io/jquery-selectable/

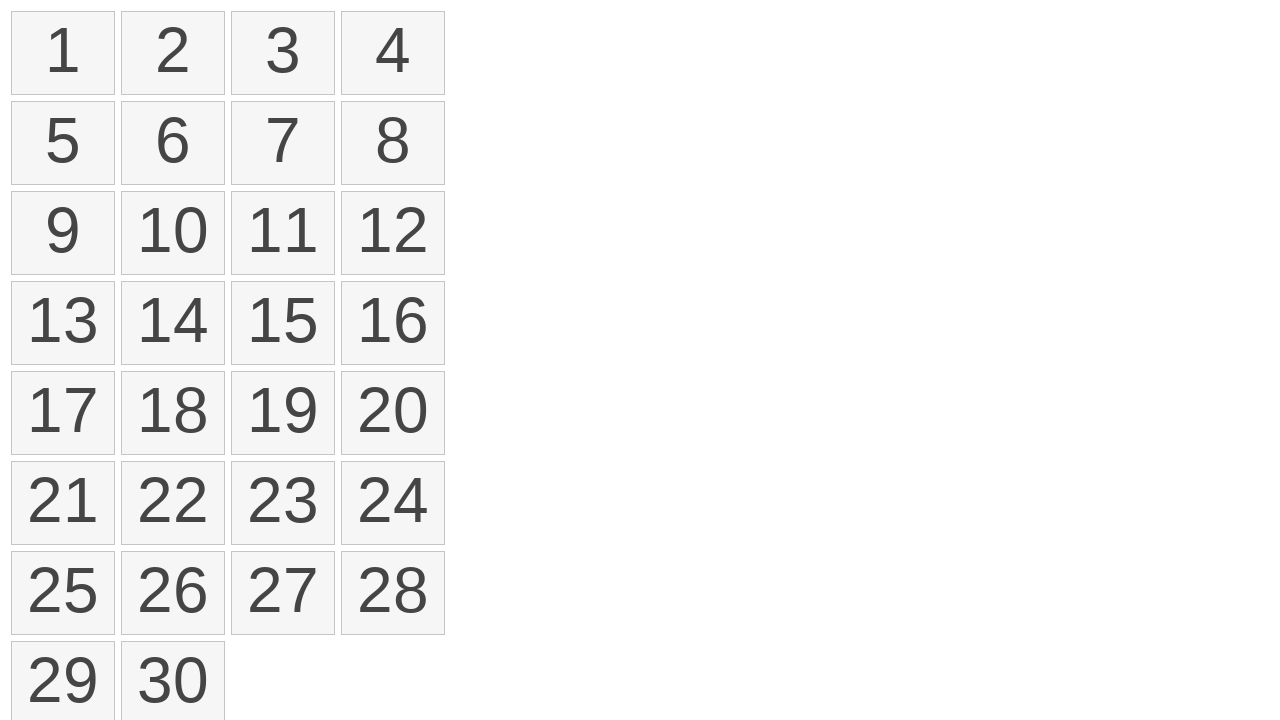

Pressed down Control key to enable multi-select mode
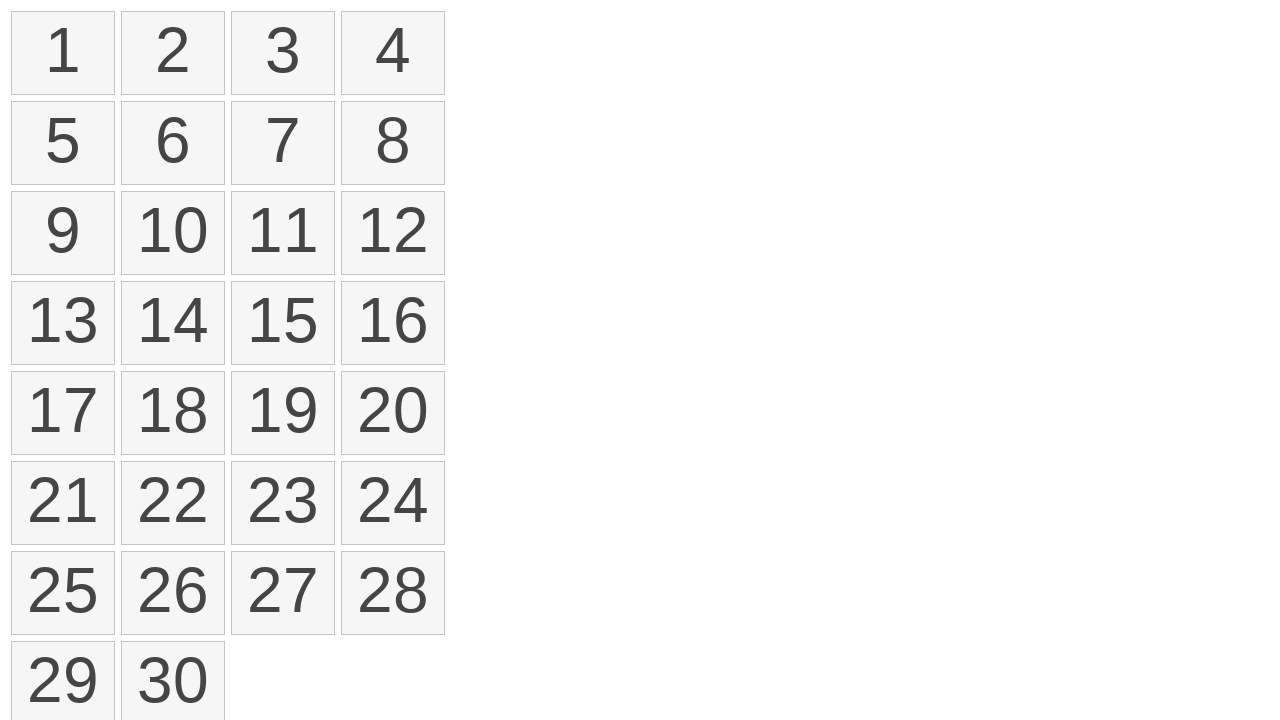

Clicked first item (li:nth-child(1)) while holding Control at (63, 53) on #selectable>li:nth-child(1)
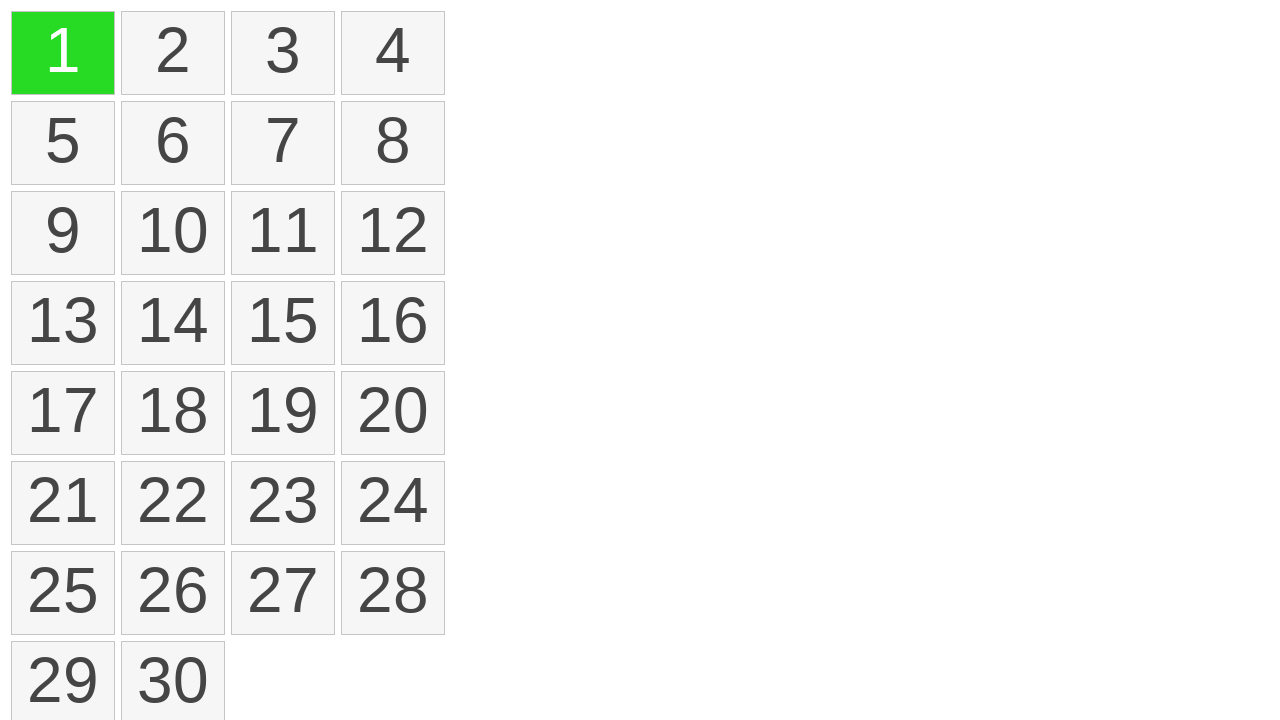

Clicked sixth item (li:nth-child(6)) while holding Control at (173, 143) on #selectable>li:nth-child(6)
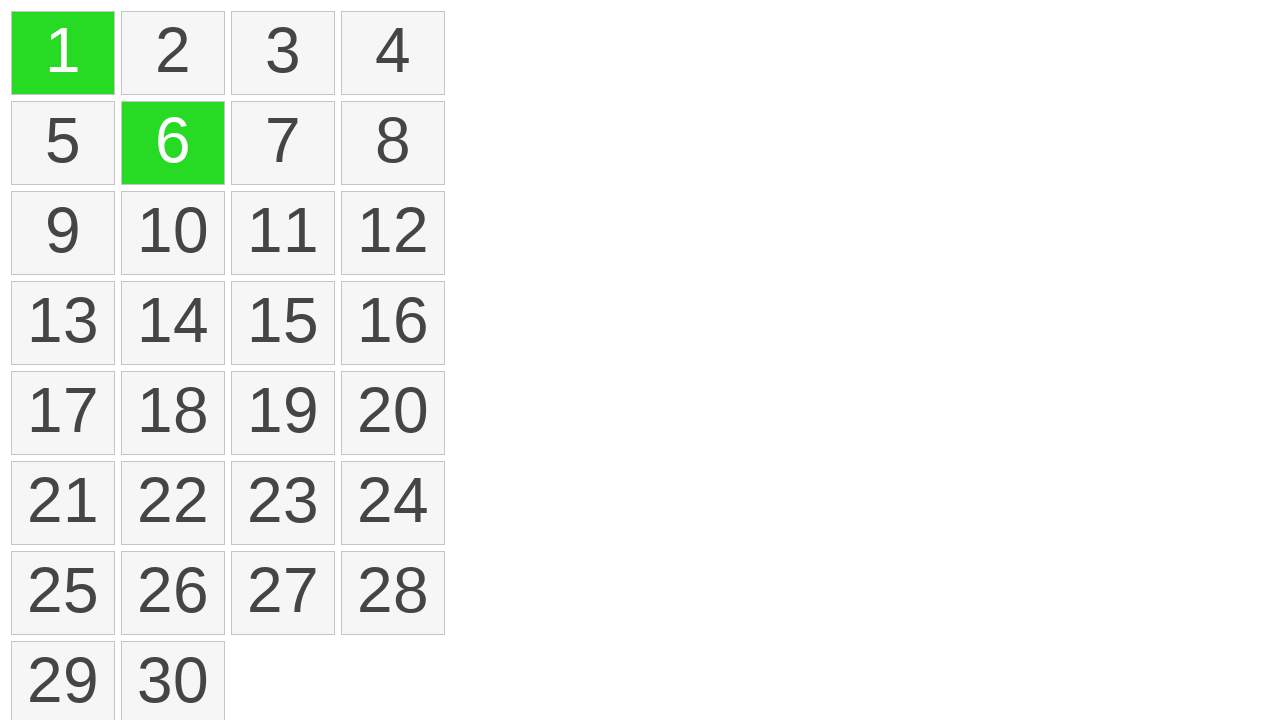

Clicked ninth item (li:nth-child(9)) while holding Control at (63, 233) on #selectable>li:nth-child(9)
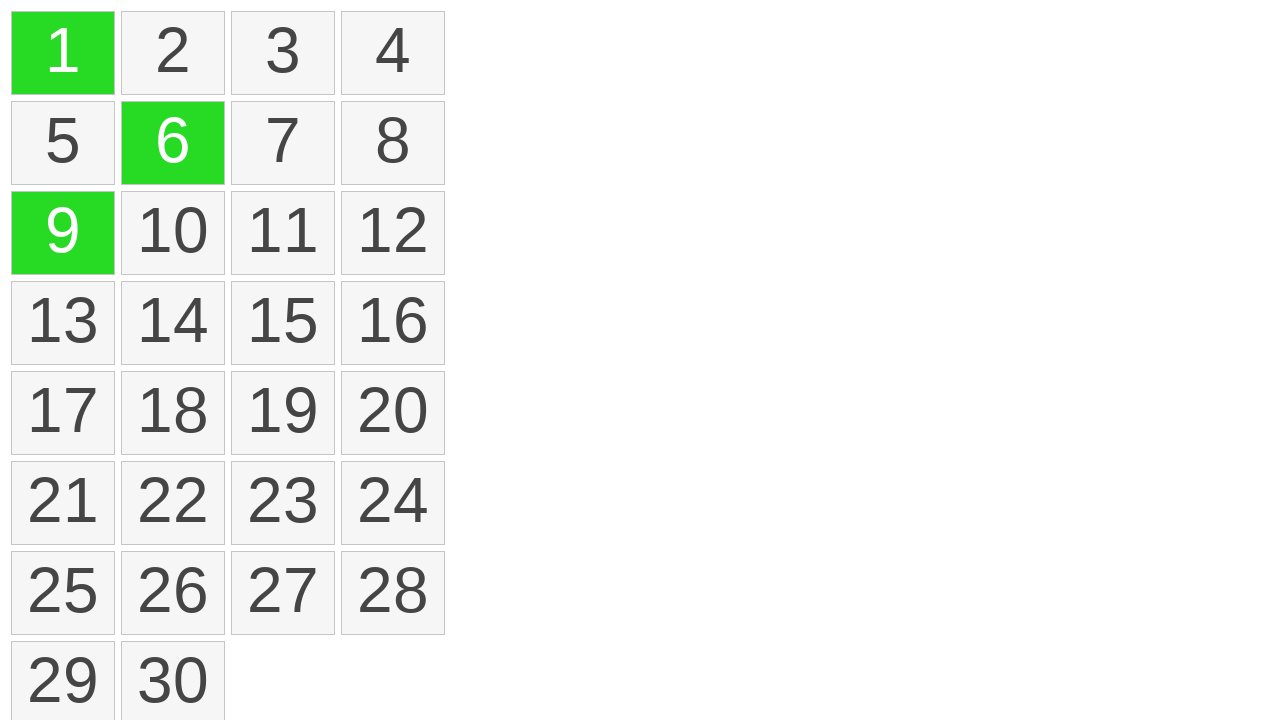

Released Control key after selecting multiple non-consecutive items
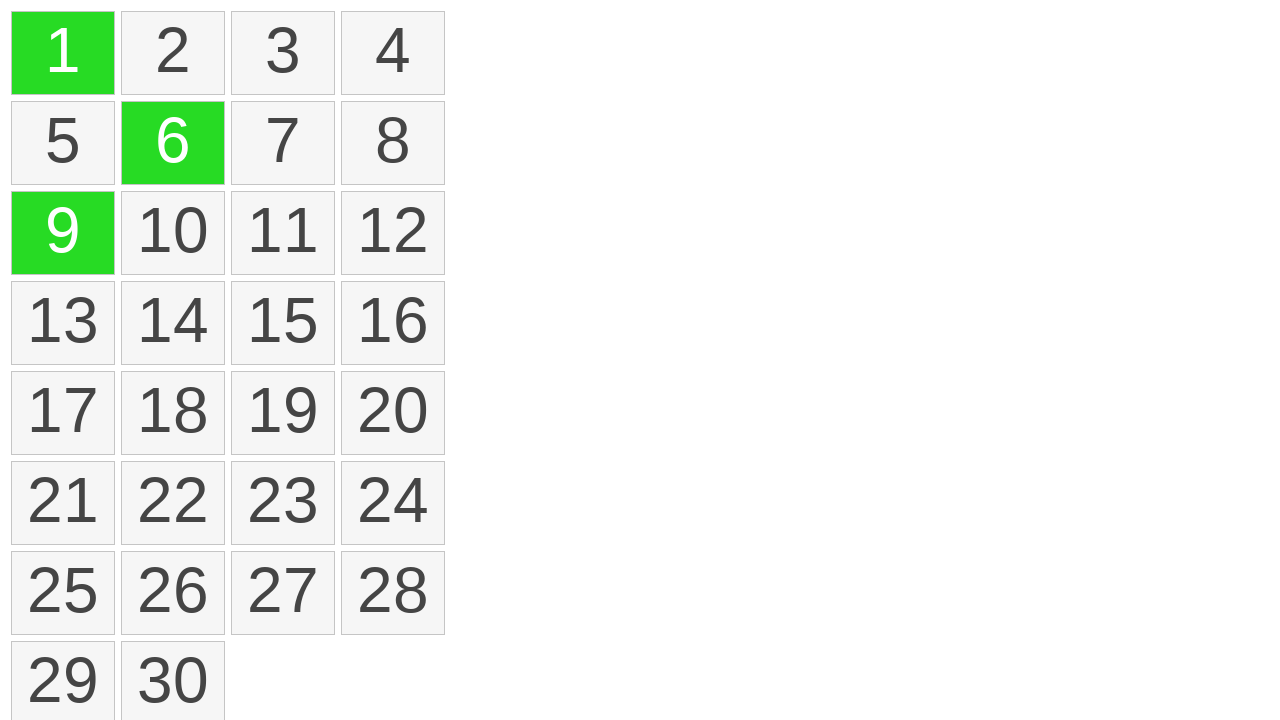

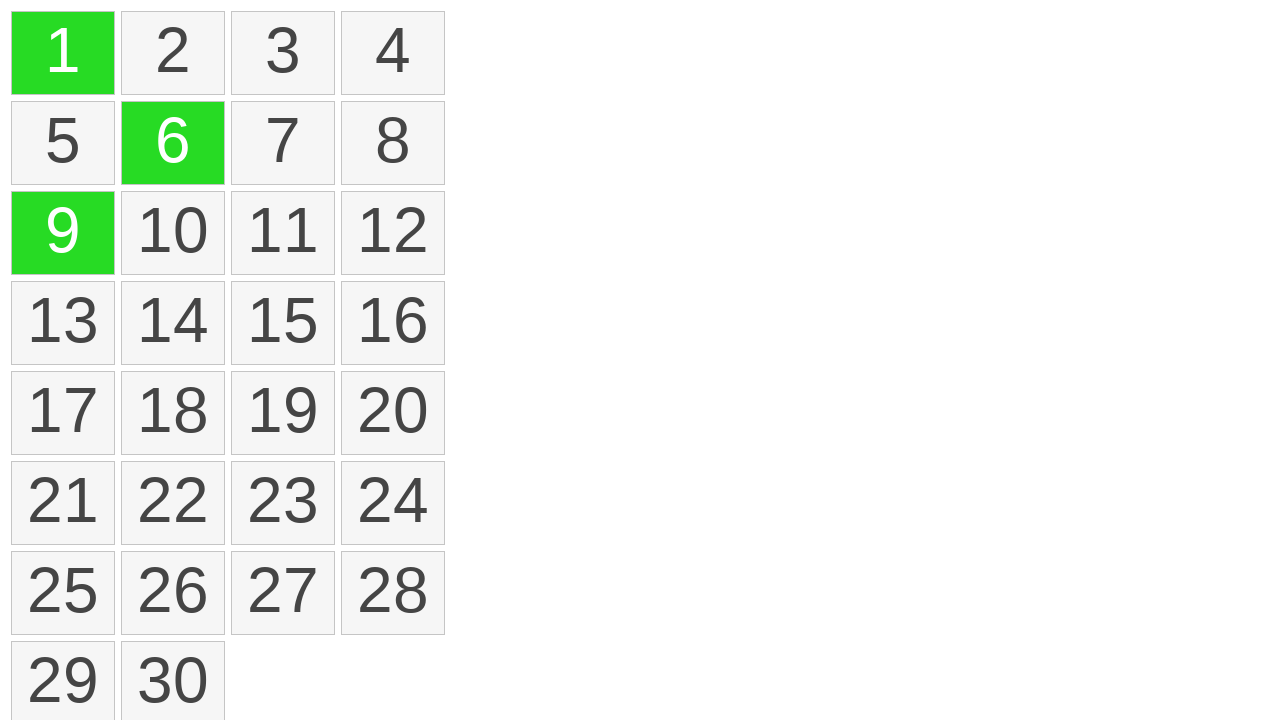